Navigates to the Rahul Shetty Academy dropdowns practice page and verifies it loads successfully.

Starting URL: https://rahulshettyacademy.com/dropdownsPractise/

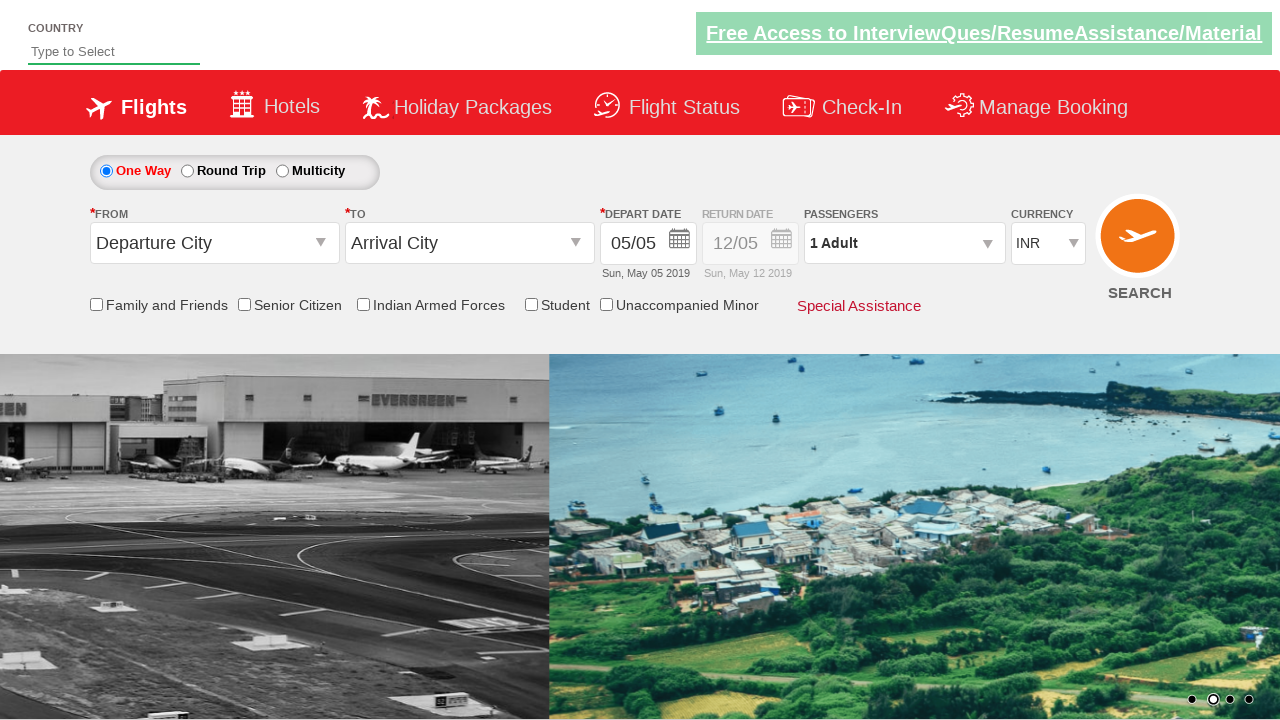

Navigated to Rahul Shetty Academy dropdowns practice page and waited for DOM content to load
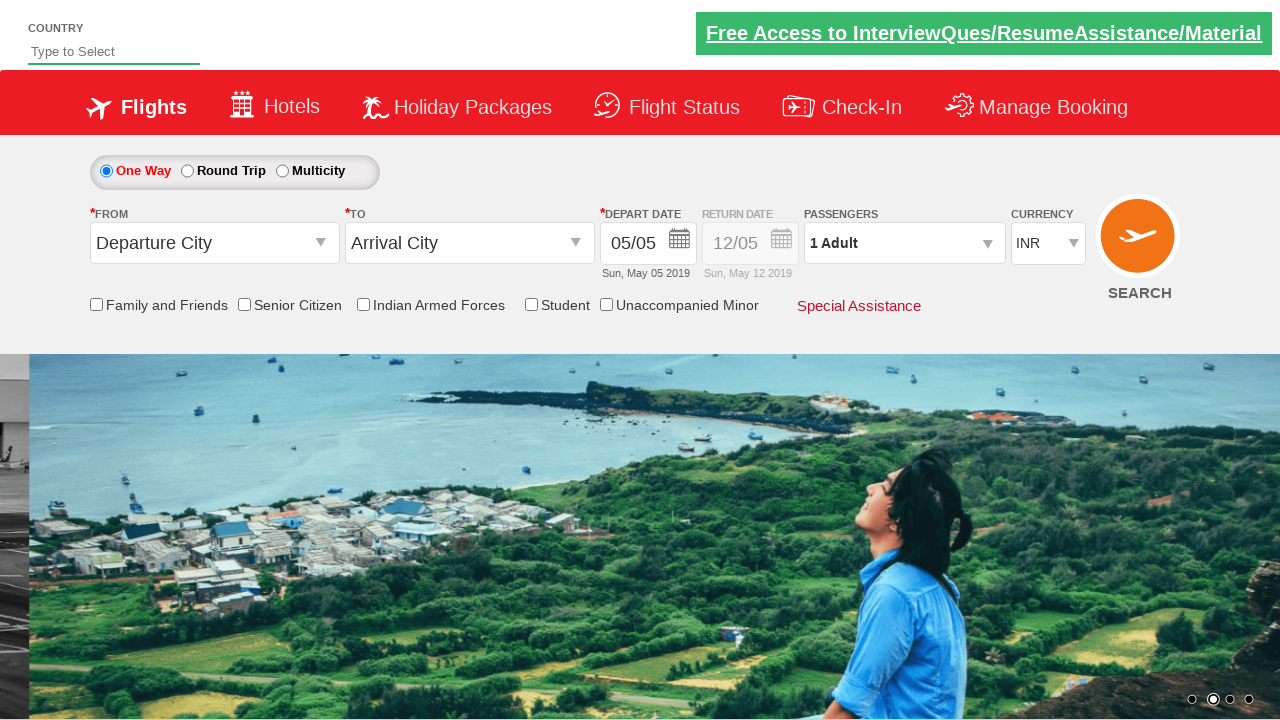

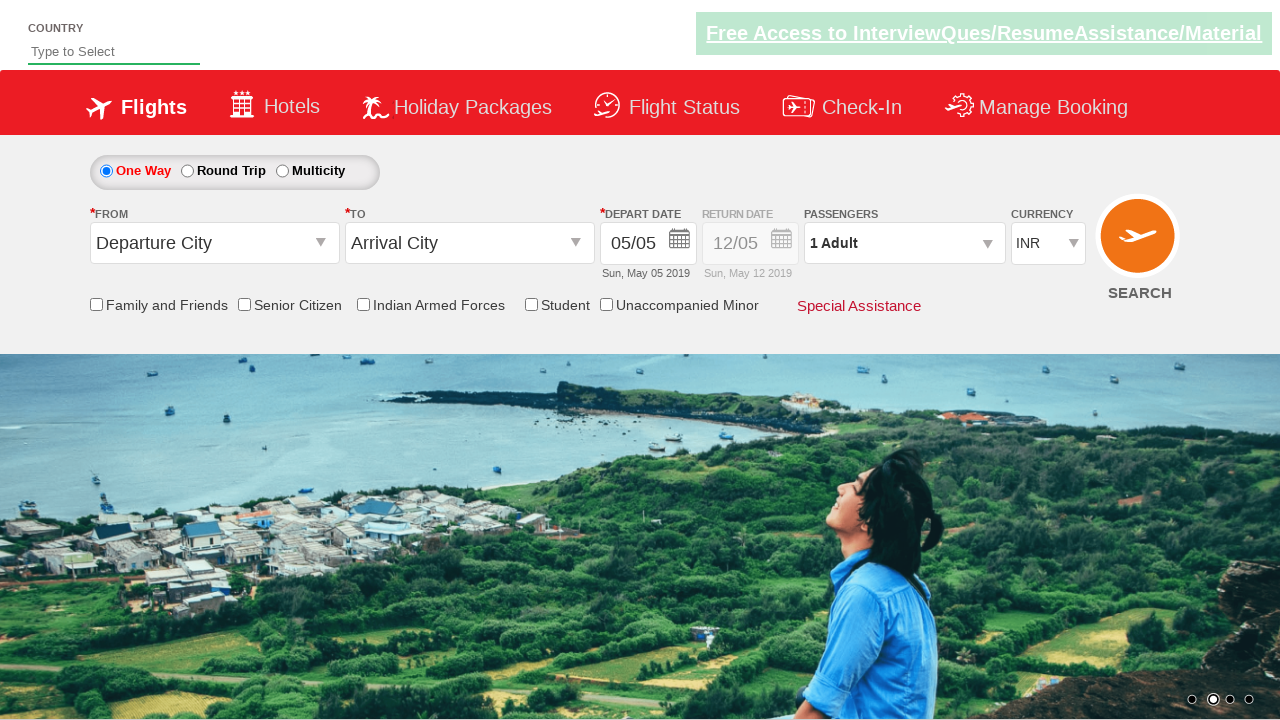